Tests that a todo item is removed when edited to an empty string

Starting URL: https://demo.playwright.dev/todomvc

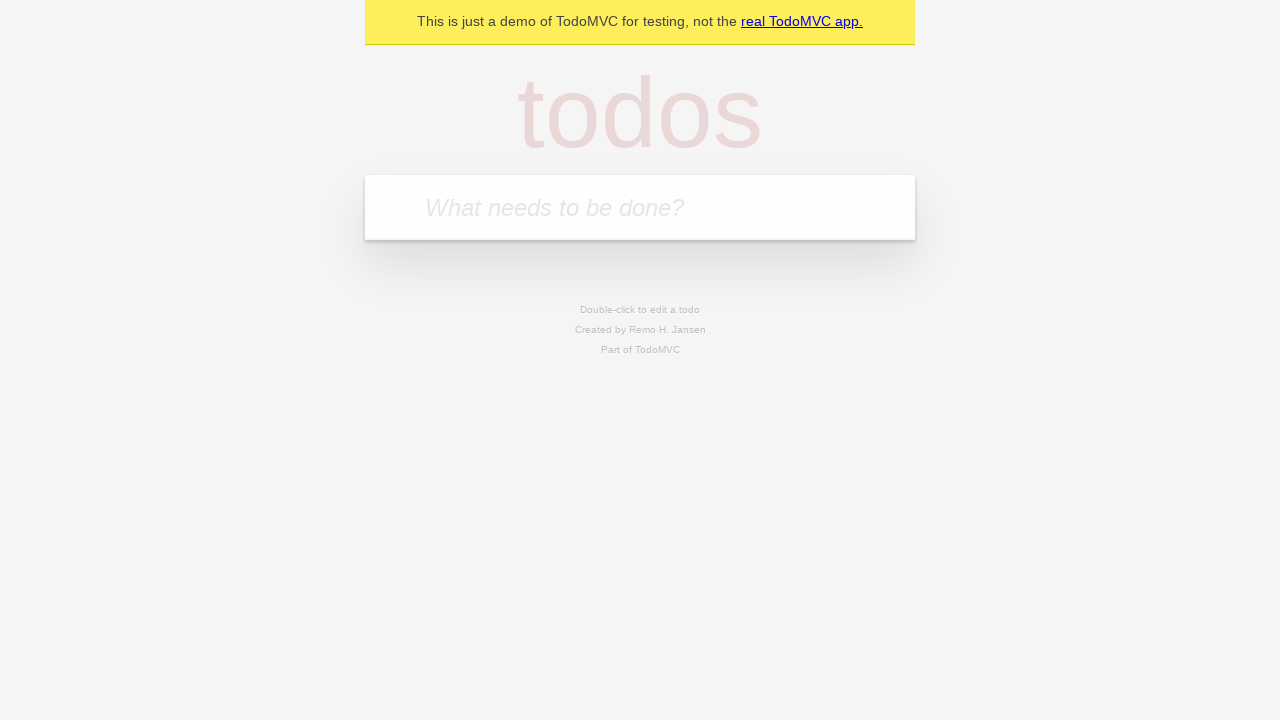

Filled todo input with 'buy some cheese' on internal:attr=[placeholder="What needs to be done?"i]
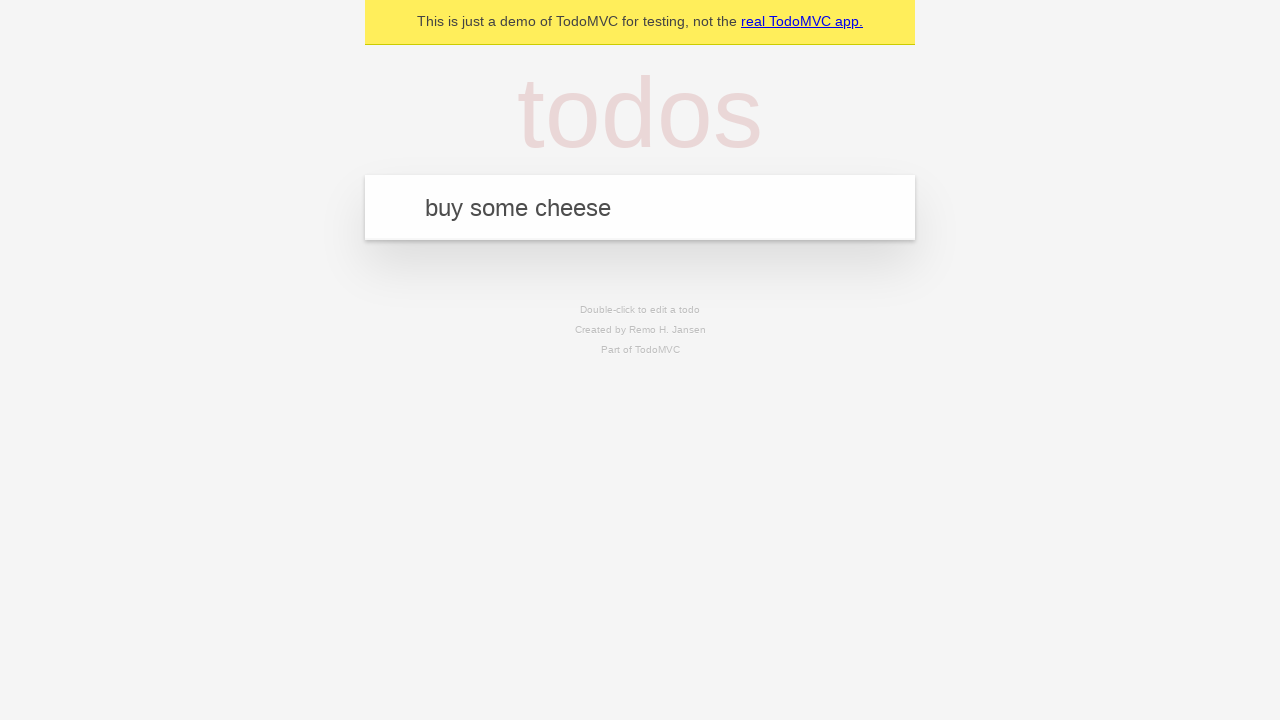

Pressed Enter to add first todo item on internal:attr=[placeholder="What needs to be done?"i]
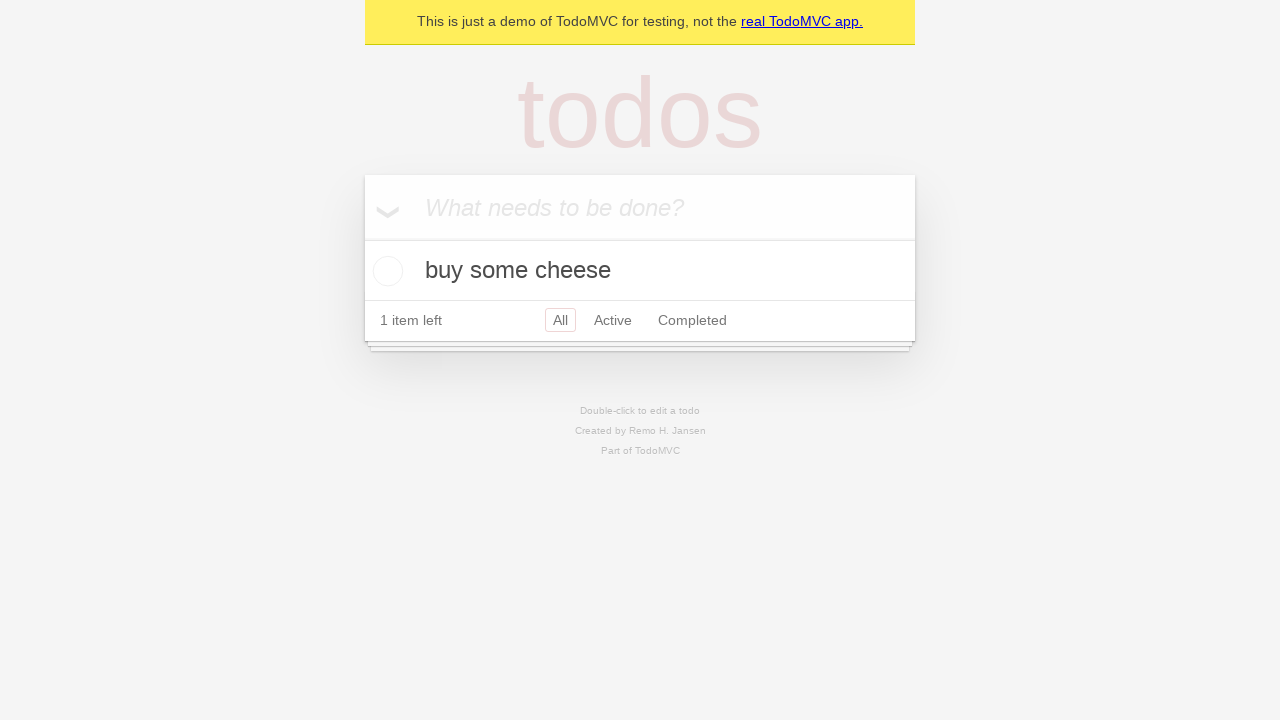

Filled todo input with 'feed the cat' on internal:attr=[placeholder="What needs to be done?"i]
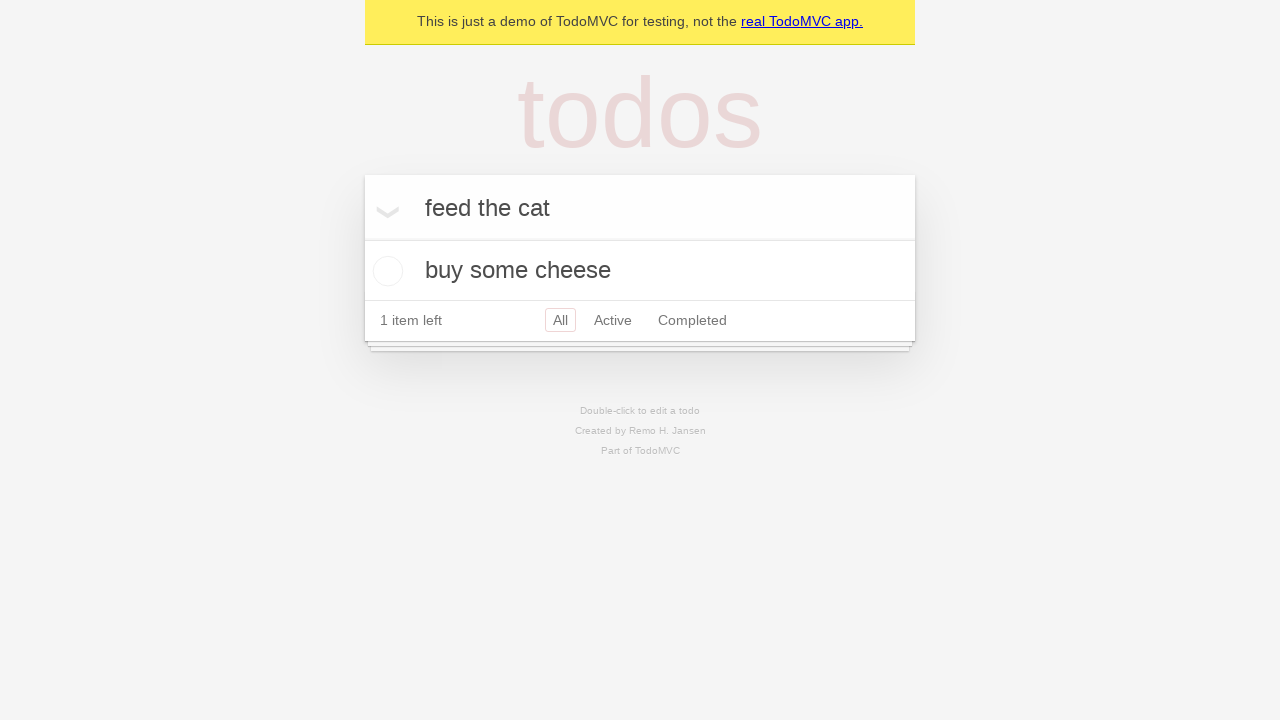

Pressed Enter to add second todo item on internal:attr=[placeholder="What needs to be done?"i]
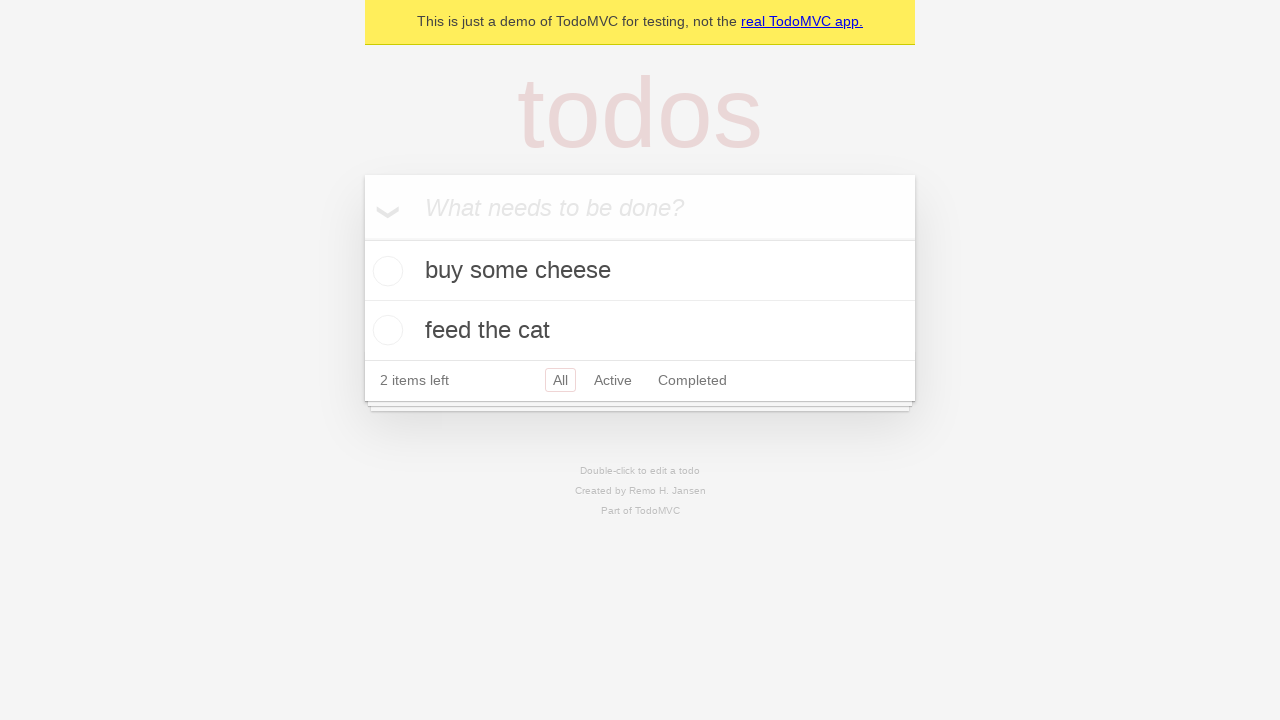

Filled todo input with 'book a doctors appointment' on internal:attr=[placeholder="What needs to be done?"i]
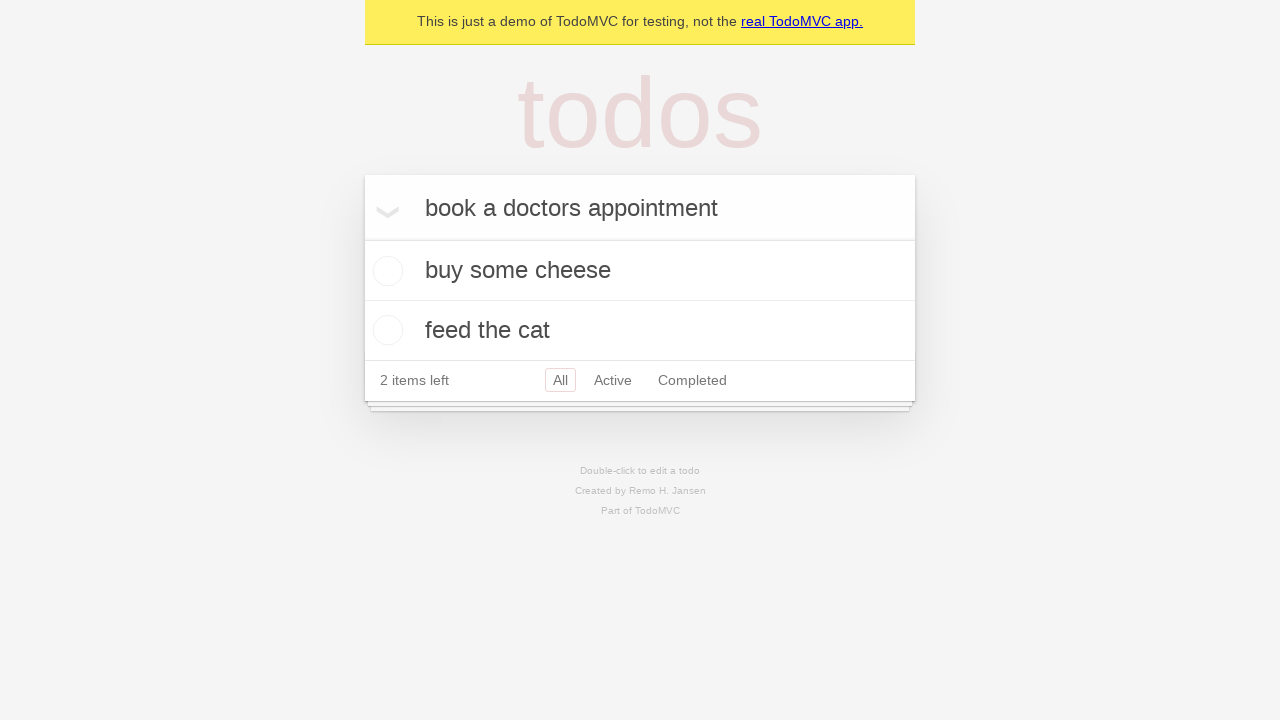

Pressed Enter to add third todo item on internal:attr=[placeholder="What needs to be done?"i]
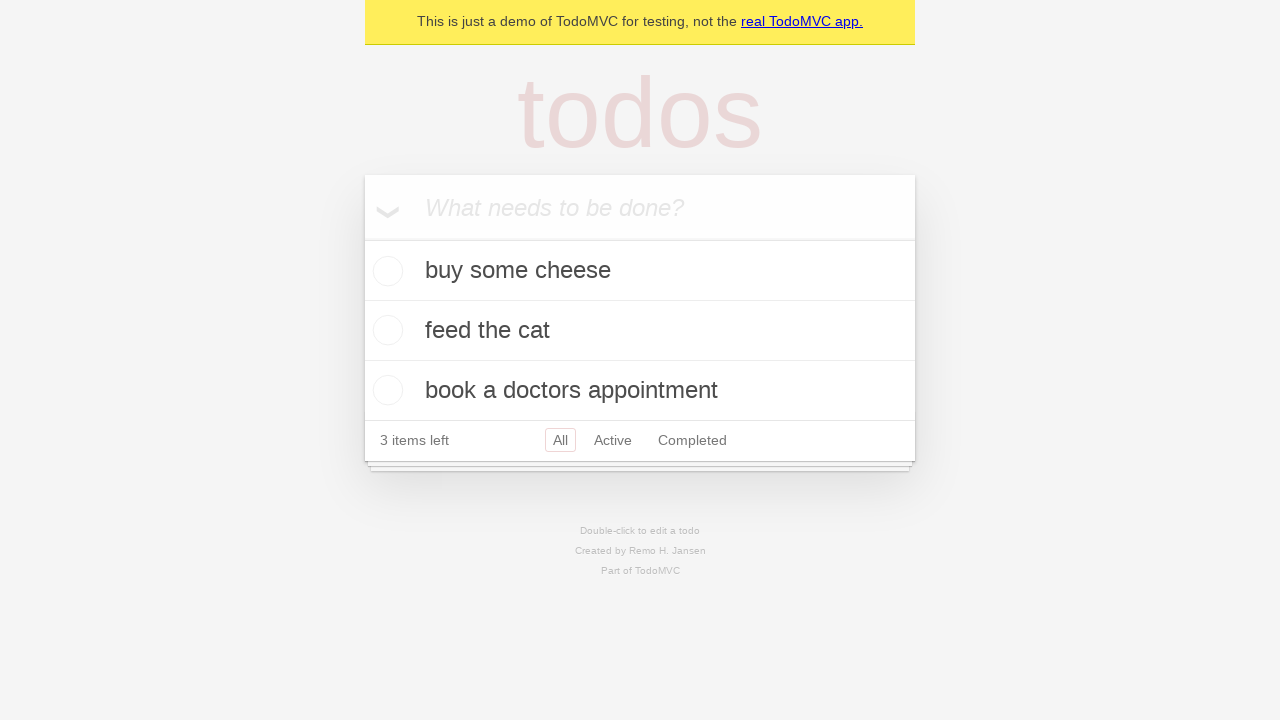

Double-clicked on second todo item to enter edit mode at (640, 331) on internal:testid=[data-testid="todo-item"s] >> nth=1
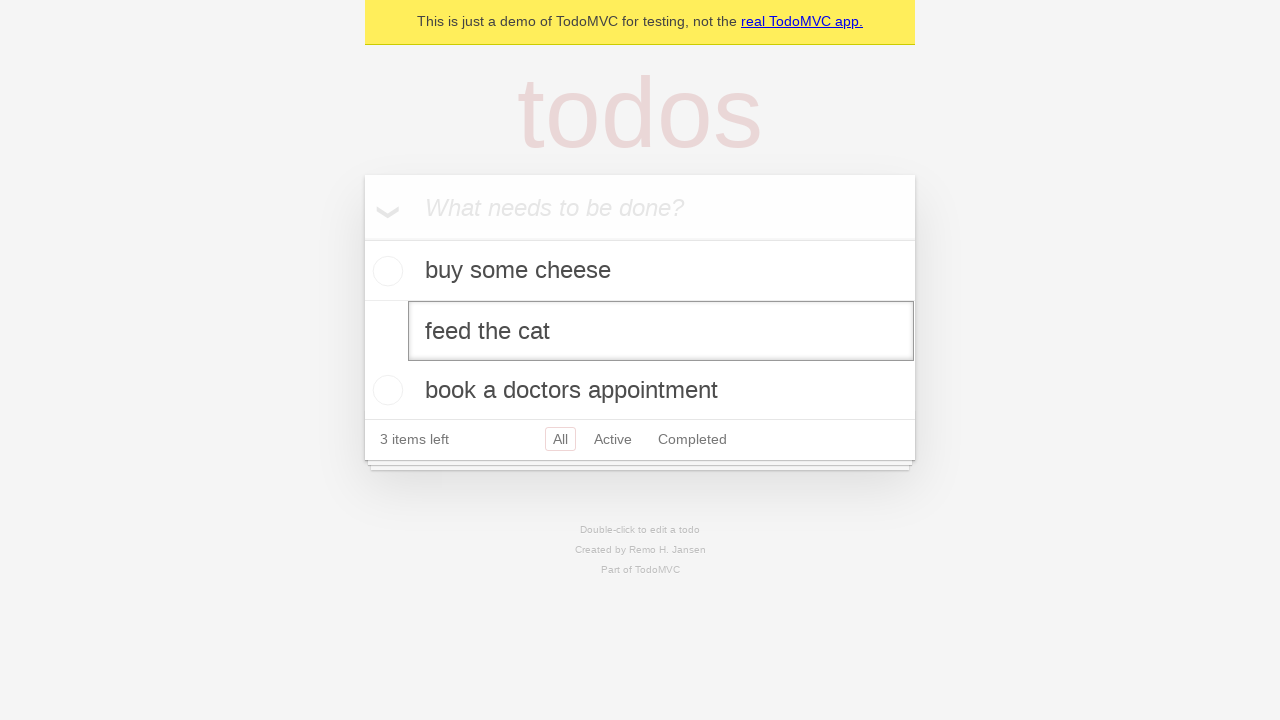

Cleared the text in edit field by filling with empty string on internal:testid=[data-testid="todo-item"s] >> nth=1 >> internal:role=textbox[nam
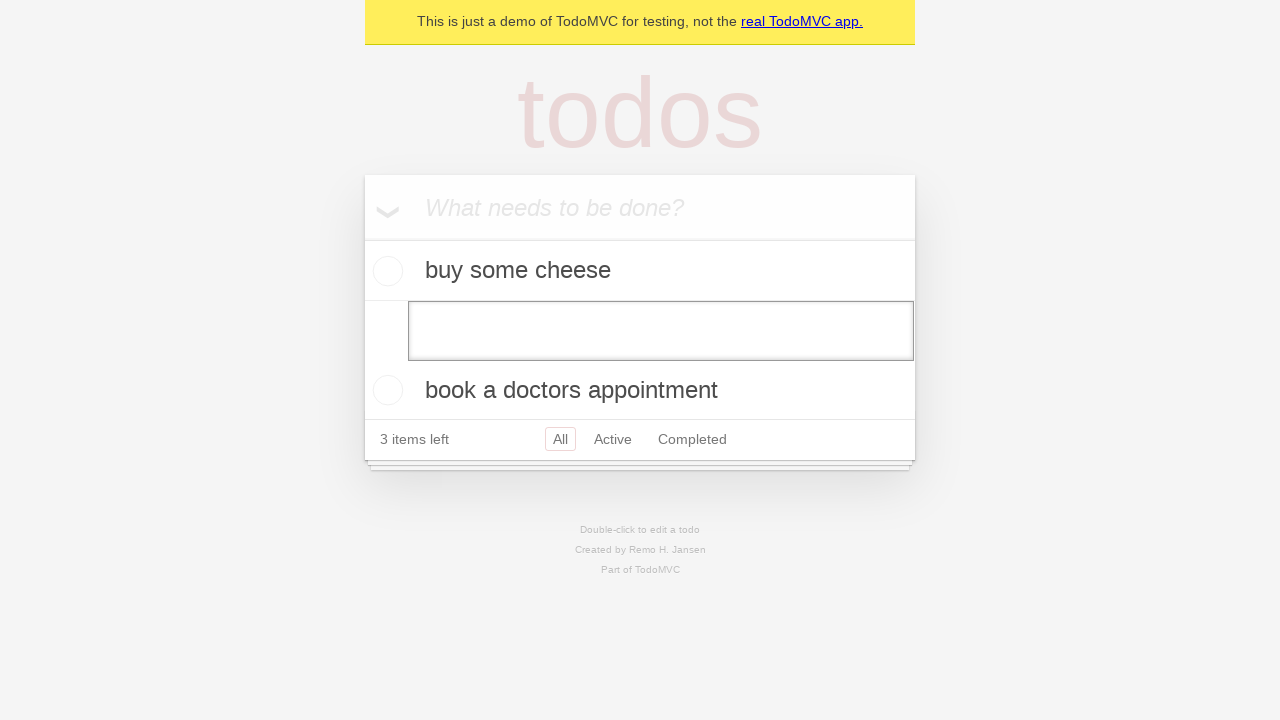

Pressed Enter to save empty todo, which should remove the item on internal:testid=[data-testid="todo-item"s] >> nth=1 >> internal:role=textbox[nam
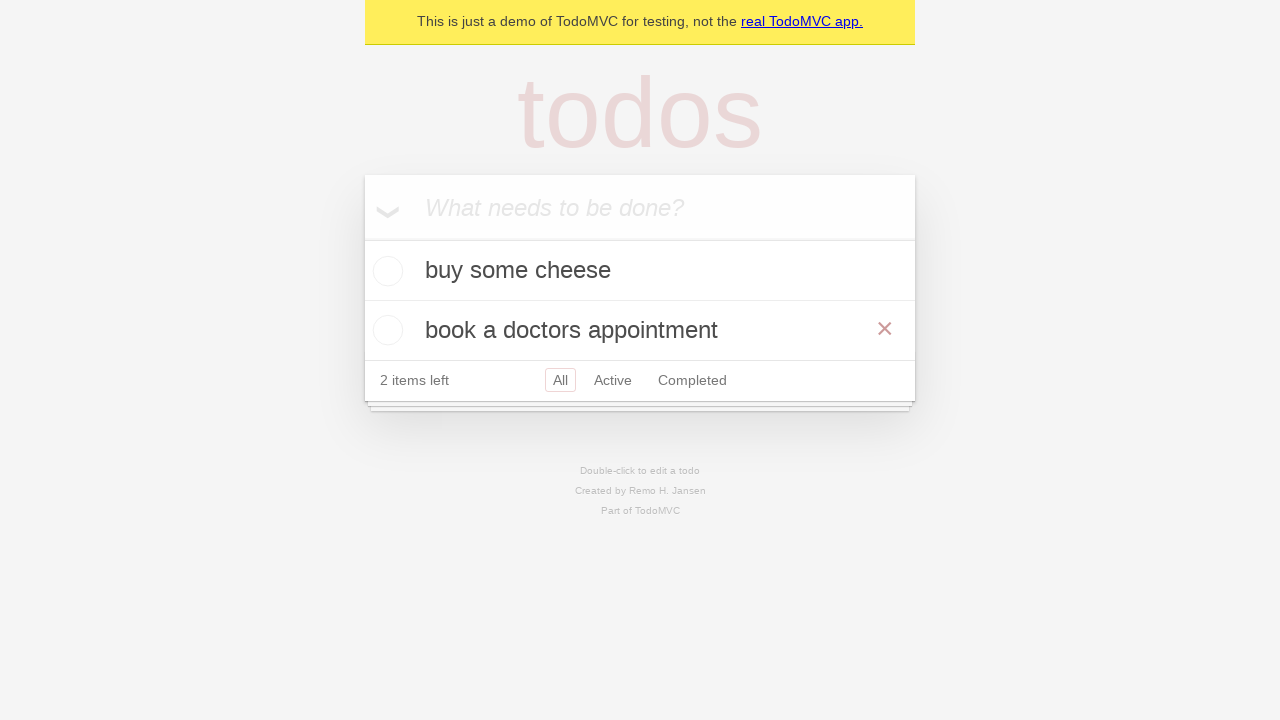

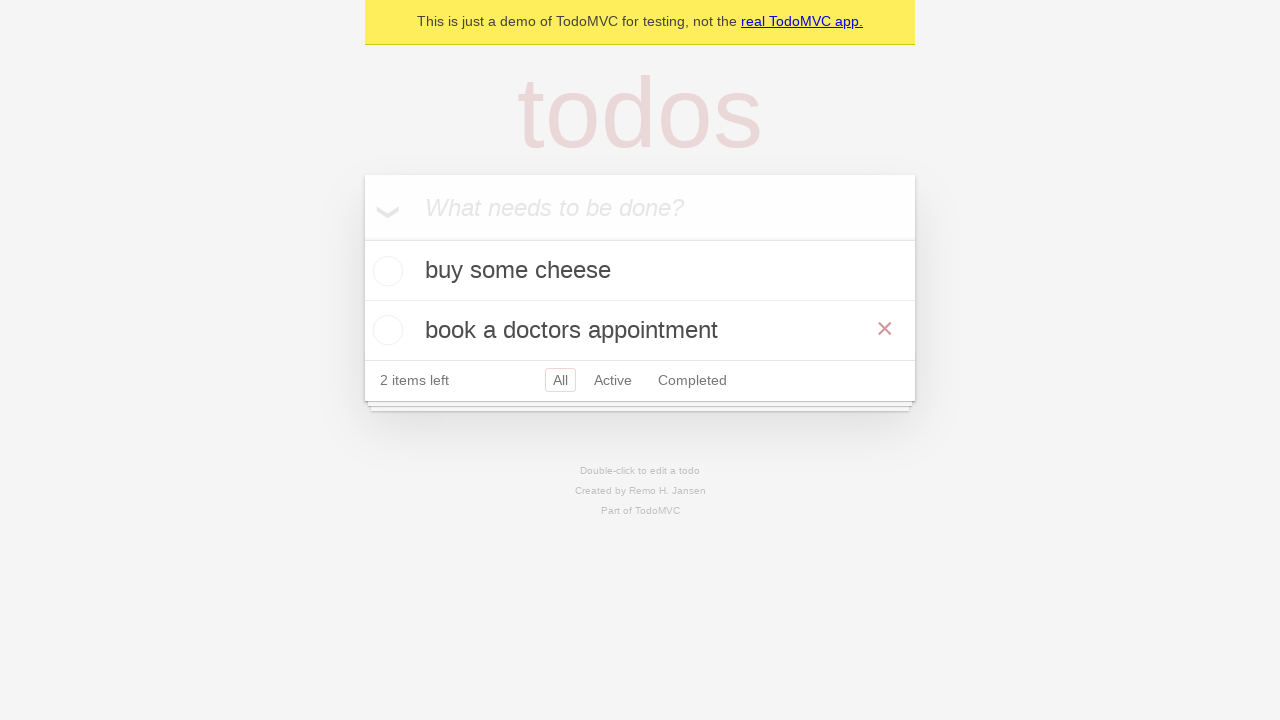